Tests basic browser navigation by going to a URL, then navigating forward, back, and refreshing the page

Starting URL: https://www.ultimateqa.com/automation

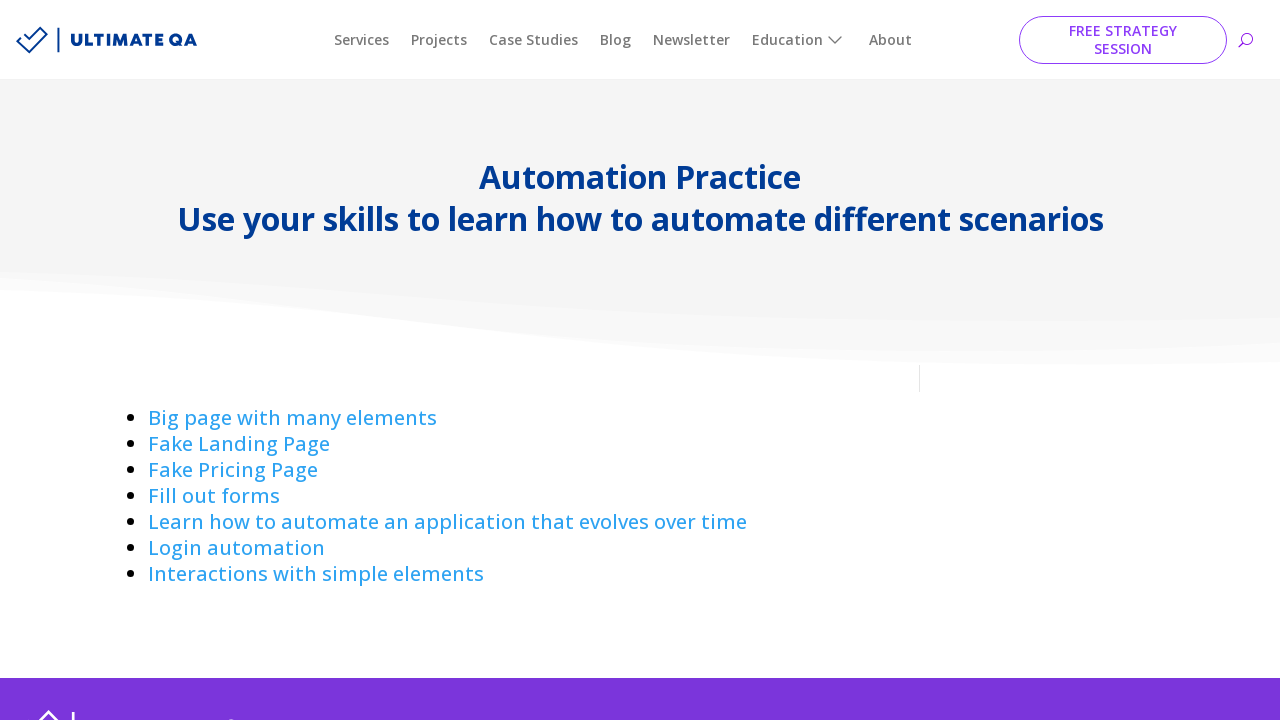

Navigated to https://www.ultimateqa.com/automation
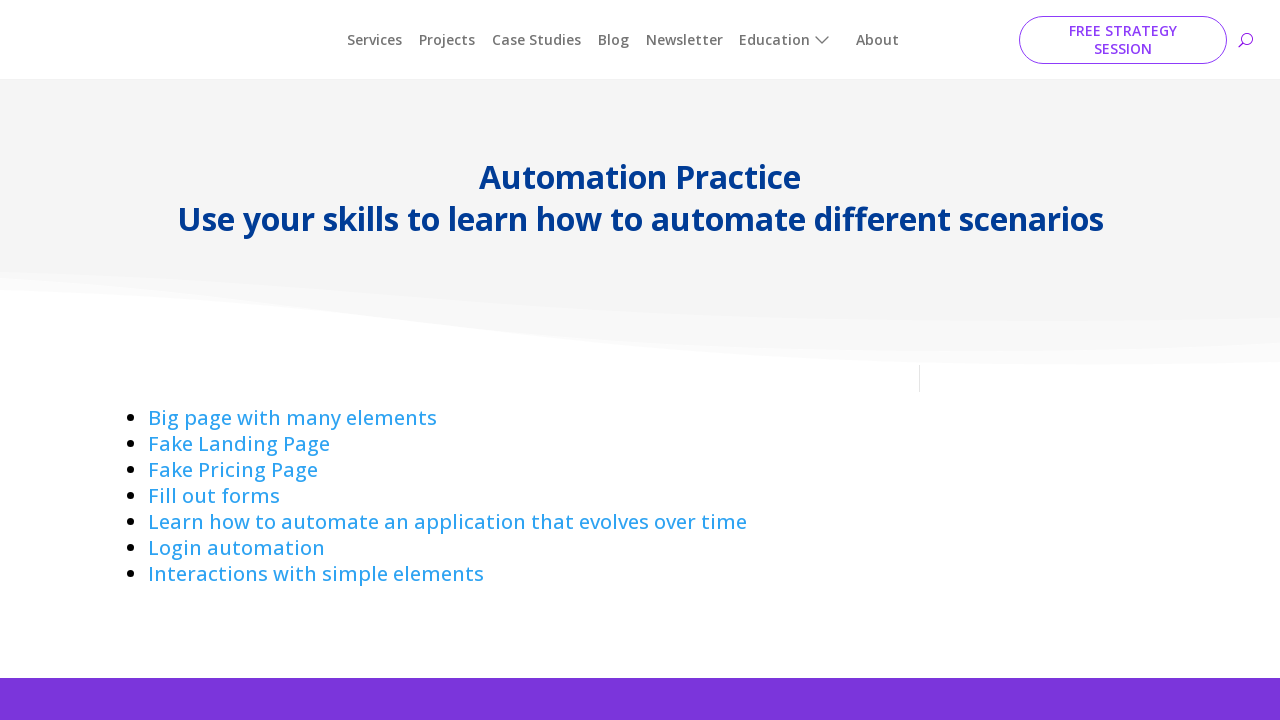

Attempted to navigate forward from initial page
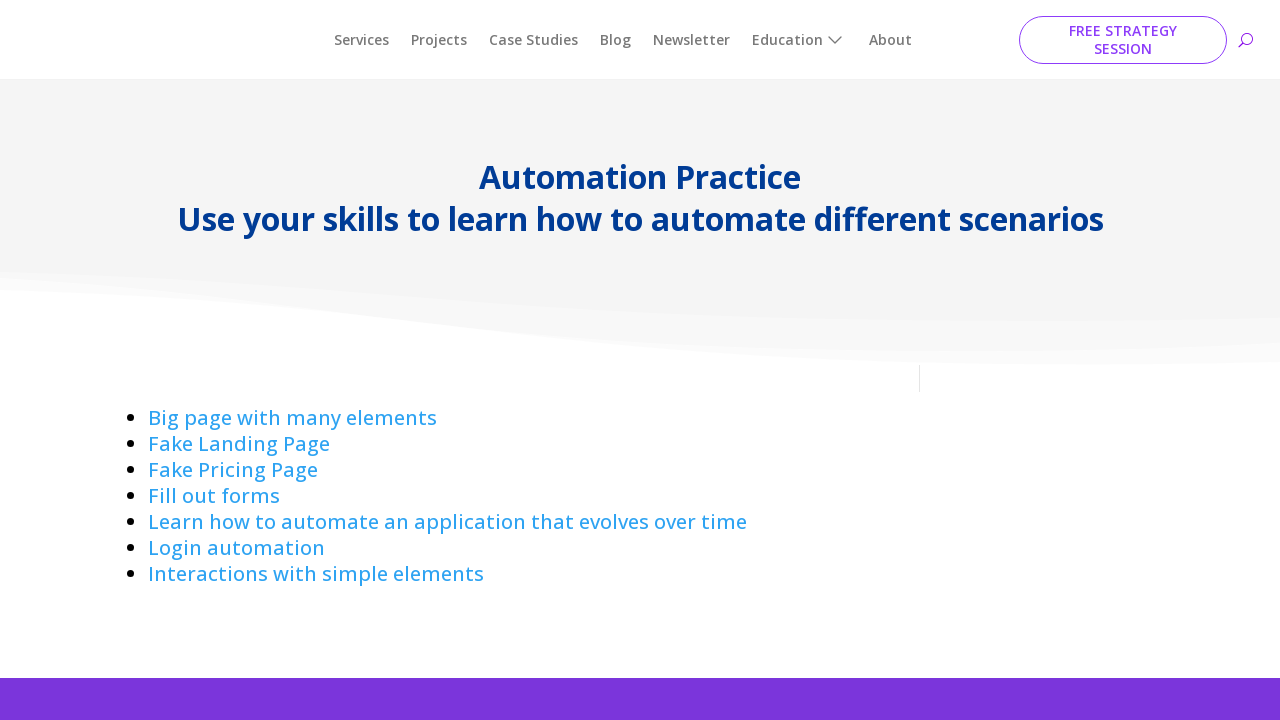

Navigated back
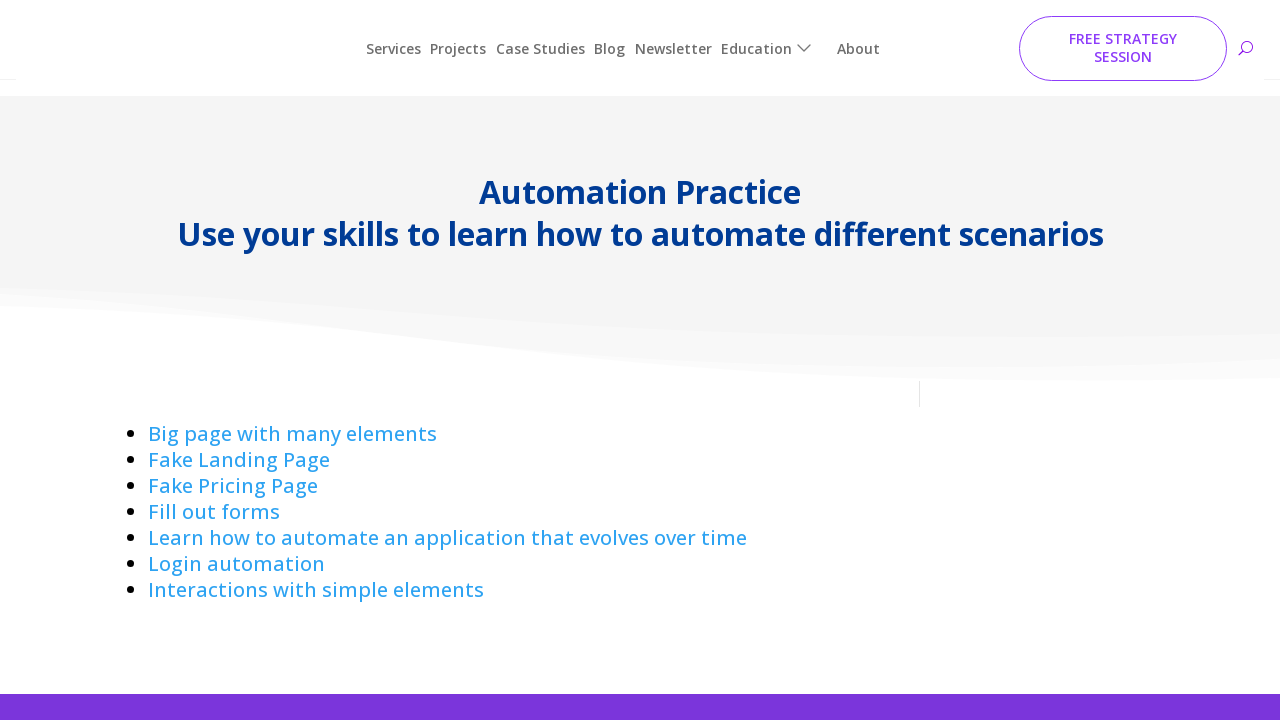

Refreshed the page
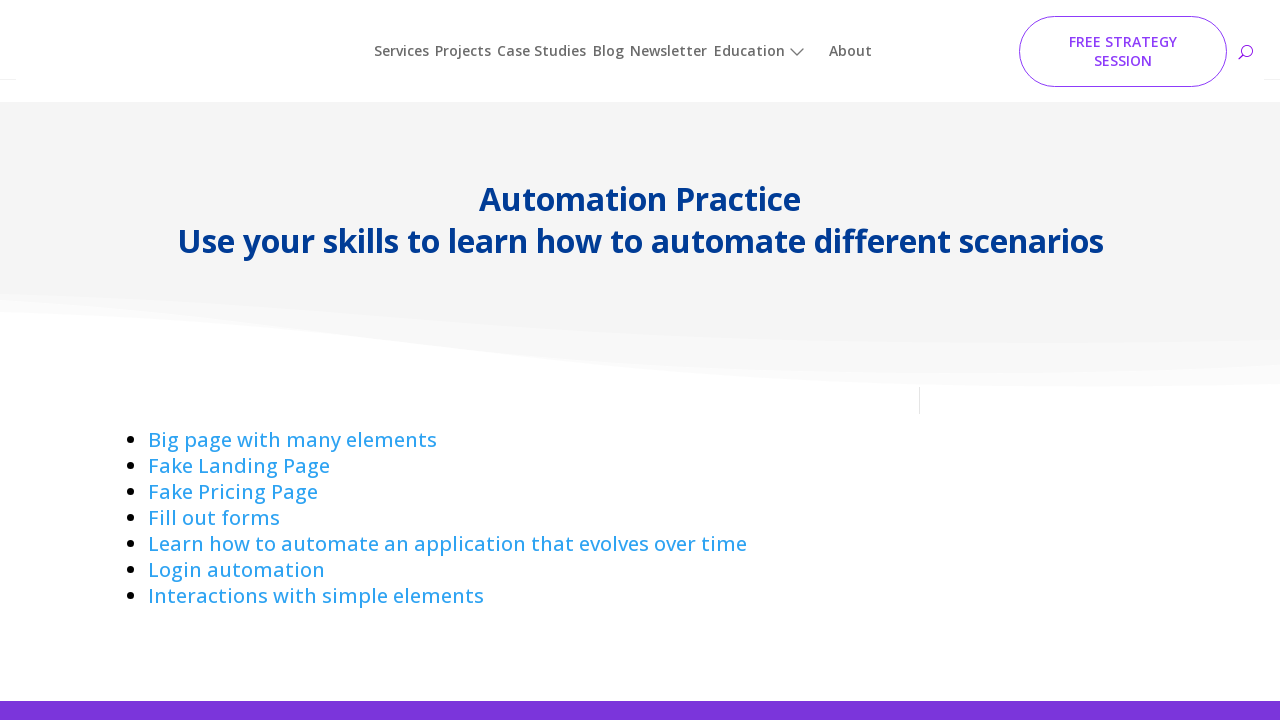

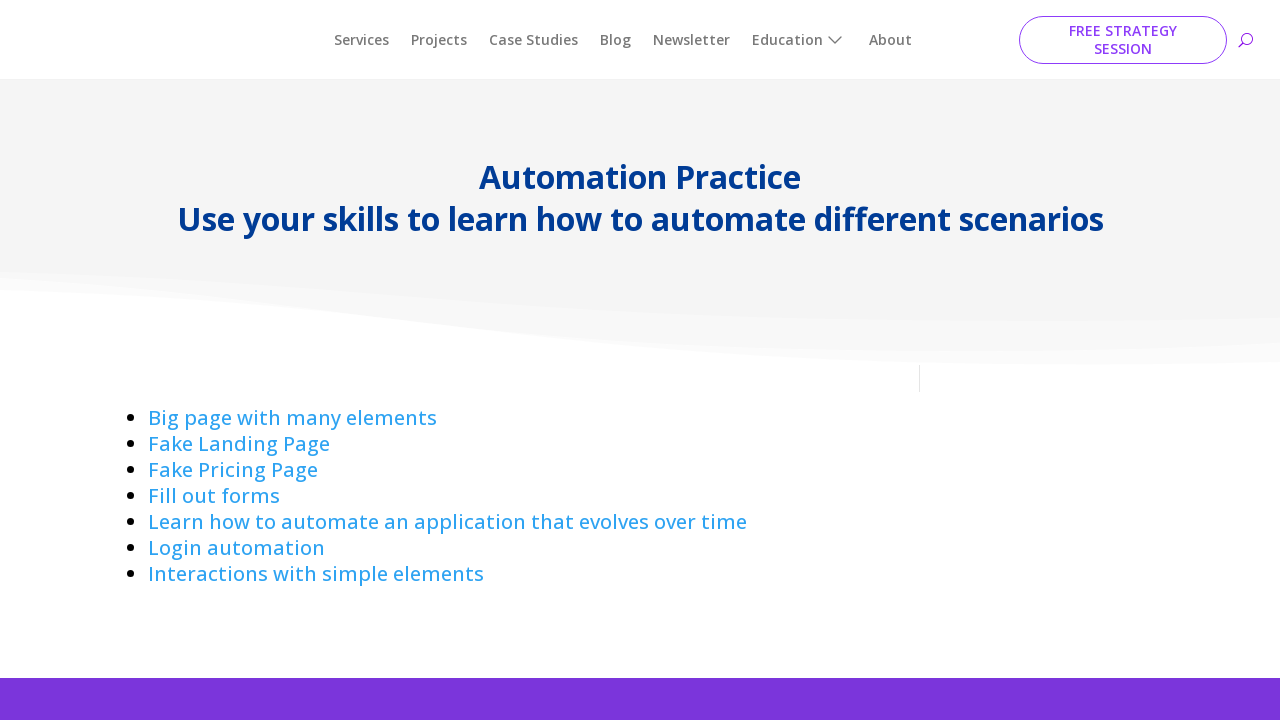